Tests autocomplete dropdown functionality by typing "united" and navigating through dropdown options using arrow keys

Starting URL: https://rahulshettyacademy.com/AutomationPractice

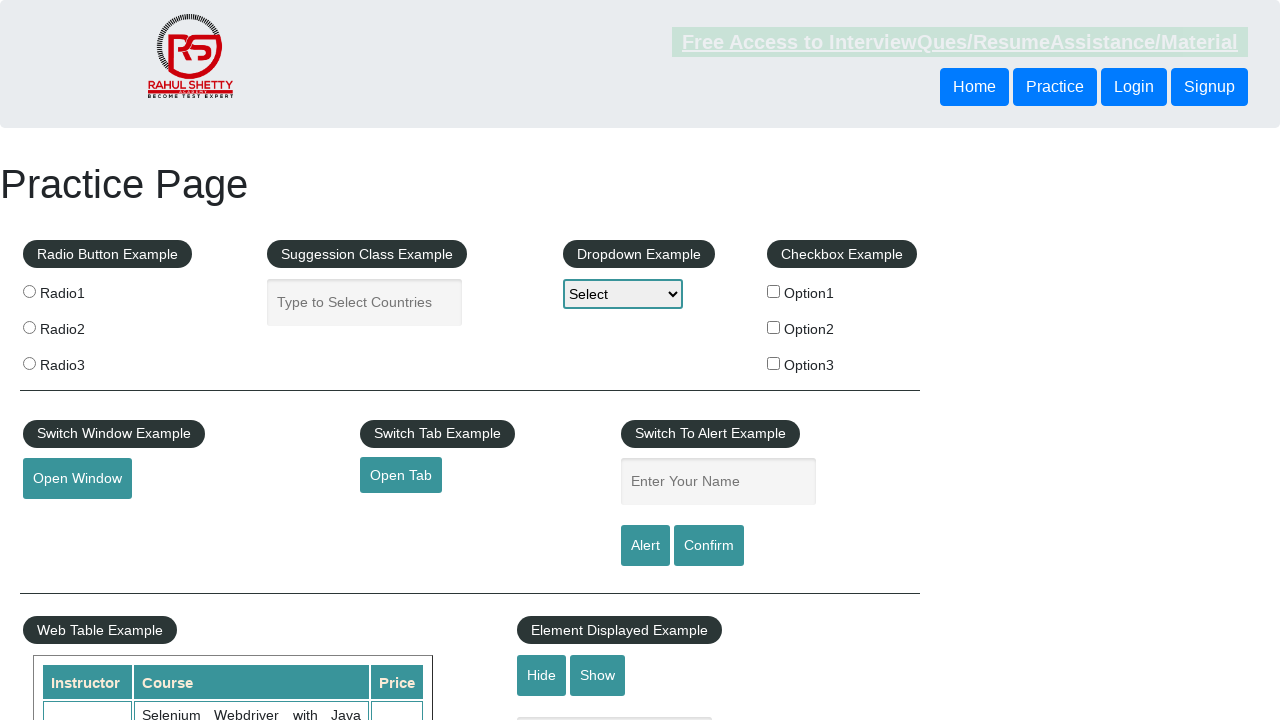

Typed 'united' in the autocomplete field on #autocomplete
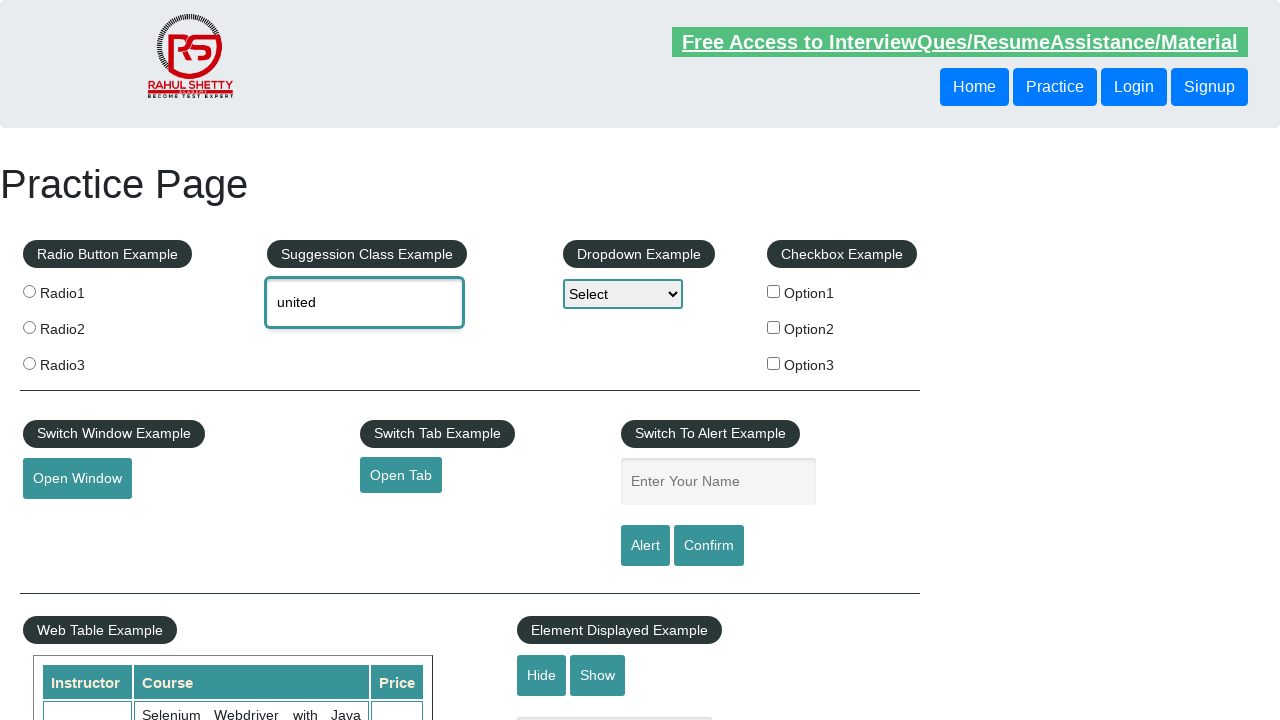

Waited 2 seconds for dropdown suggestions to appear
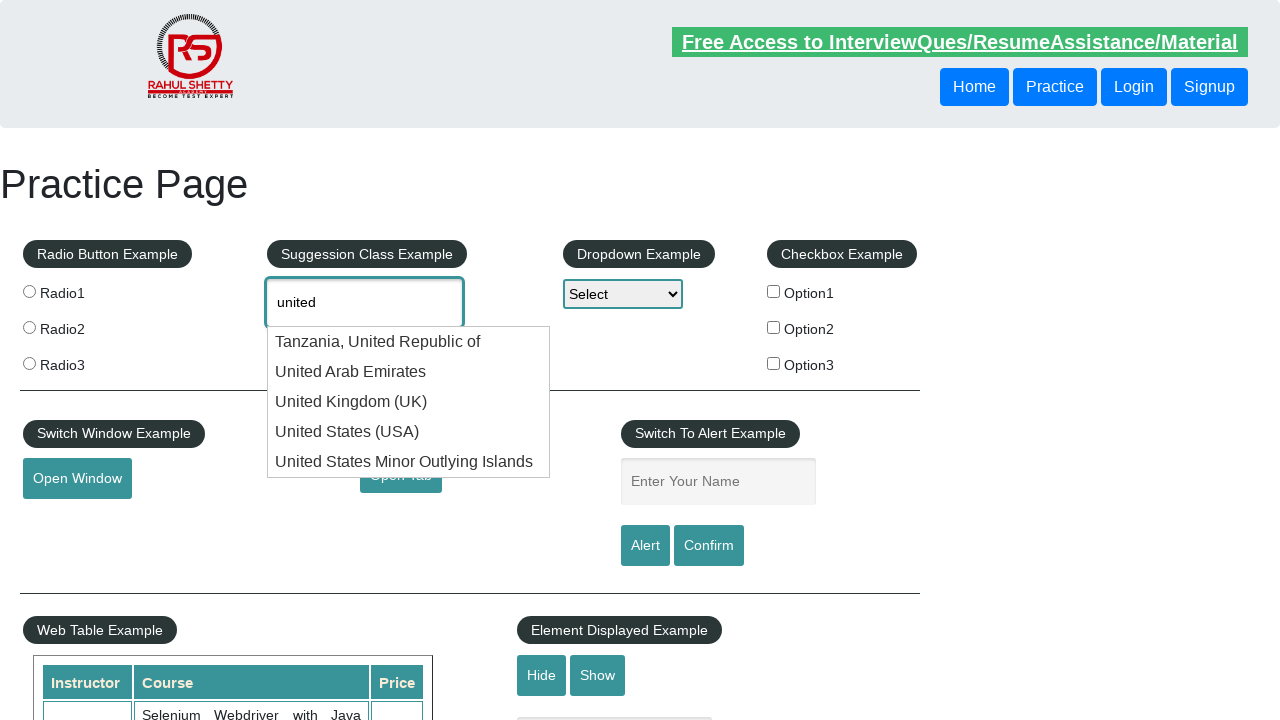

Pressed ArrowDown key - first navigation on #autocomplete
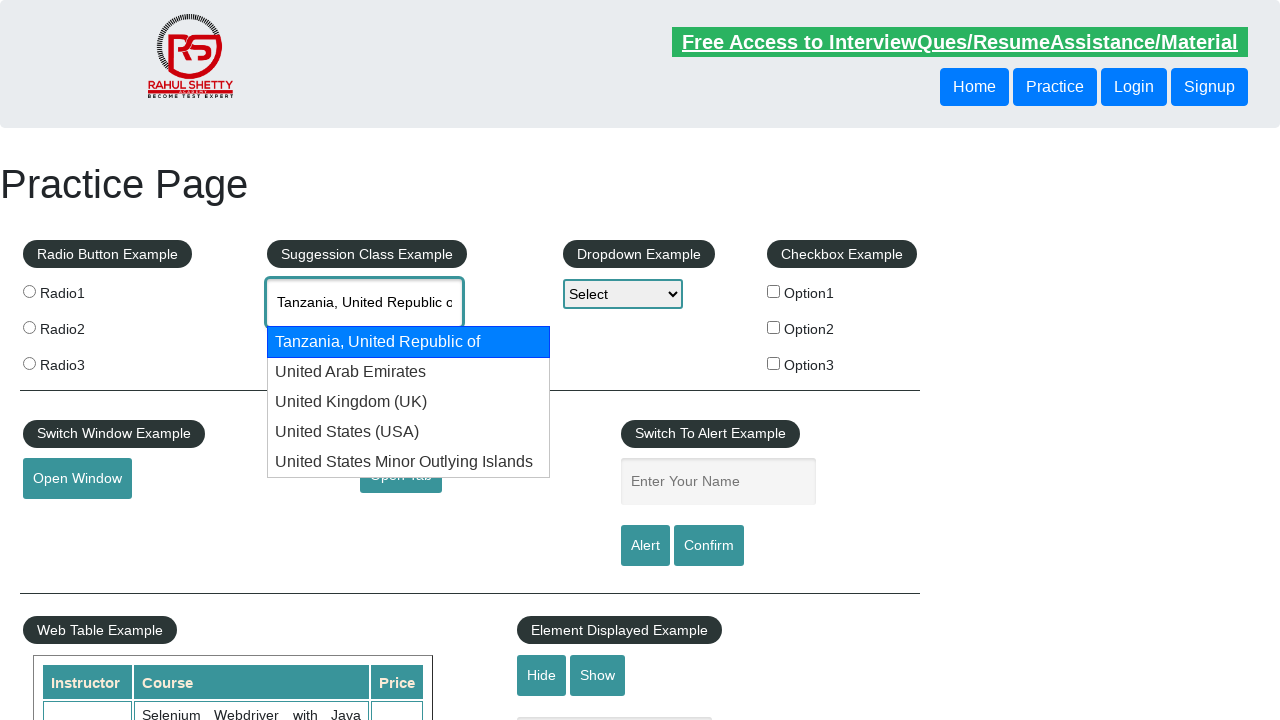

Pressed ArrowDown key - second navigation on #autocomplete
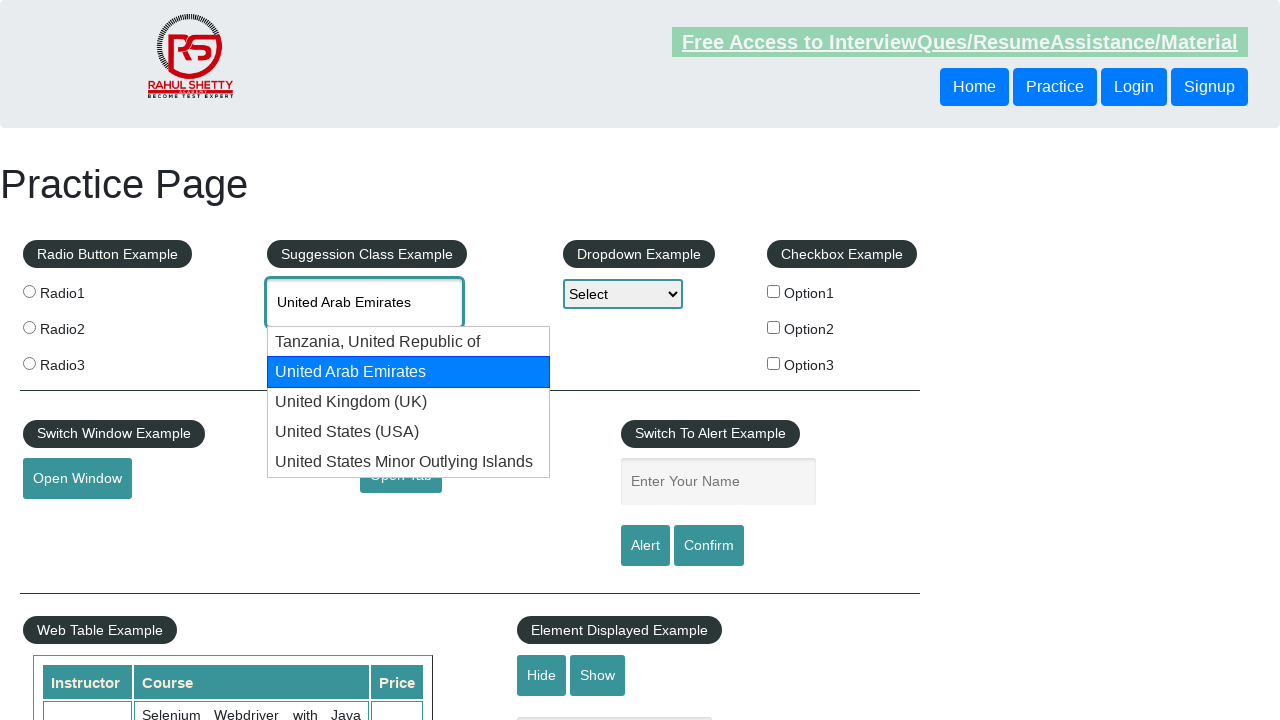

Pressed ArrowDown key - third navigation on #autocomplete
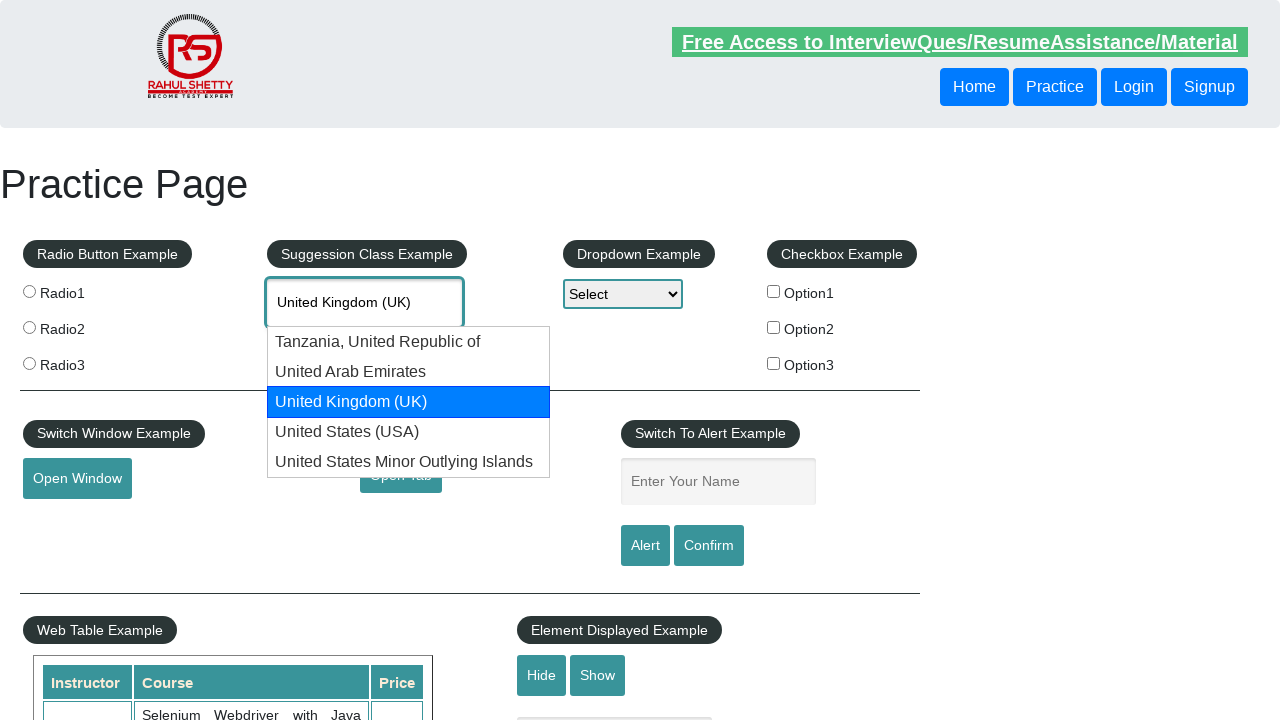

Pressed ArrowDown key - fourth navigation on #autocomplete
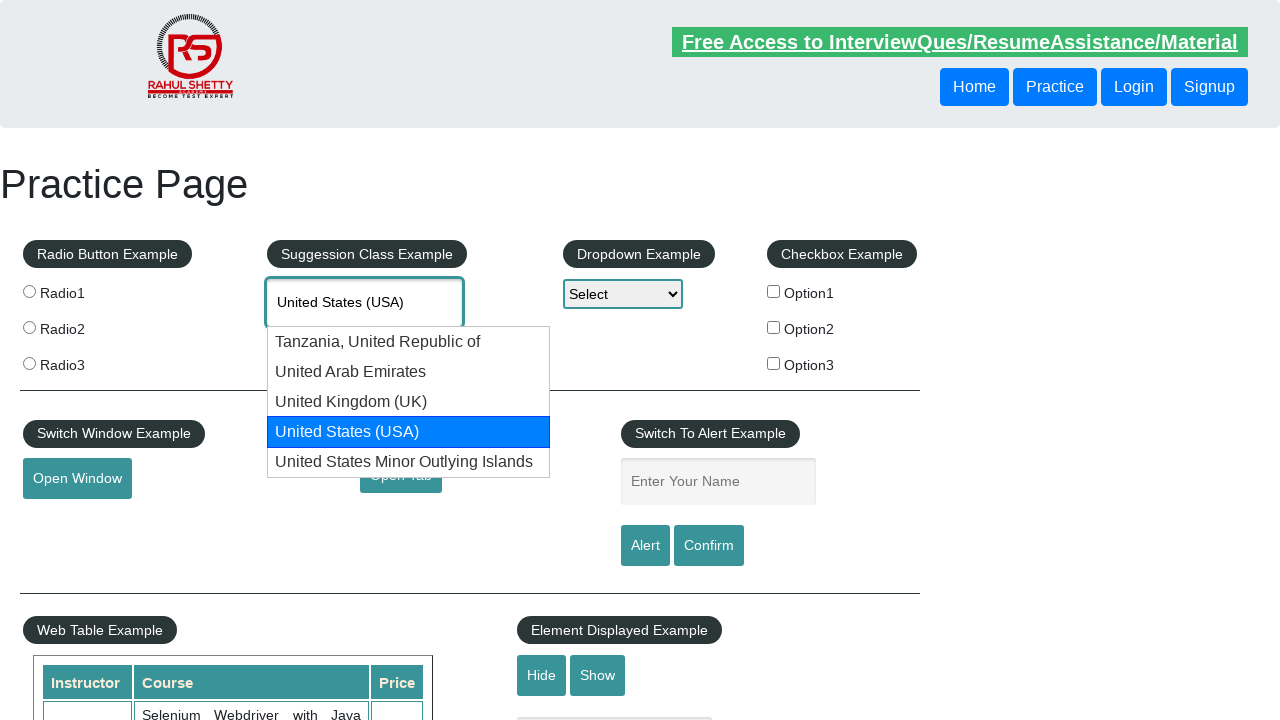

Retrieved selected autocomplete value: 'United States (USA)'
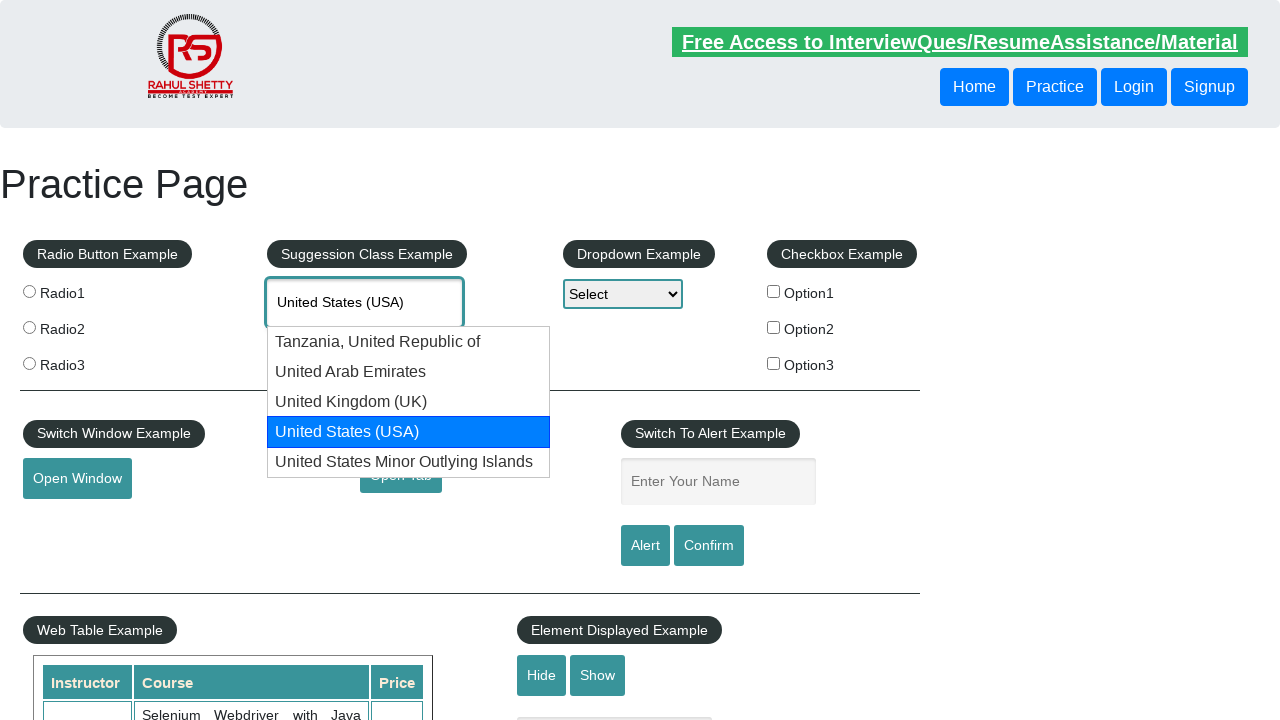

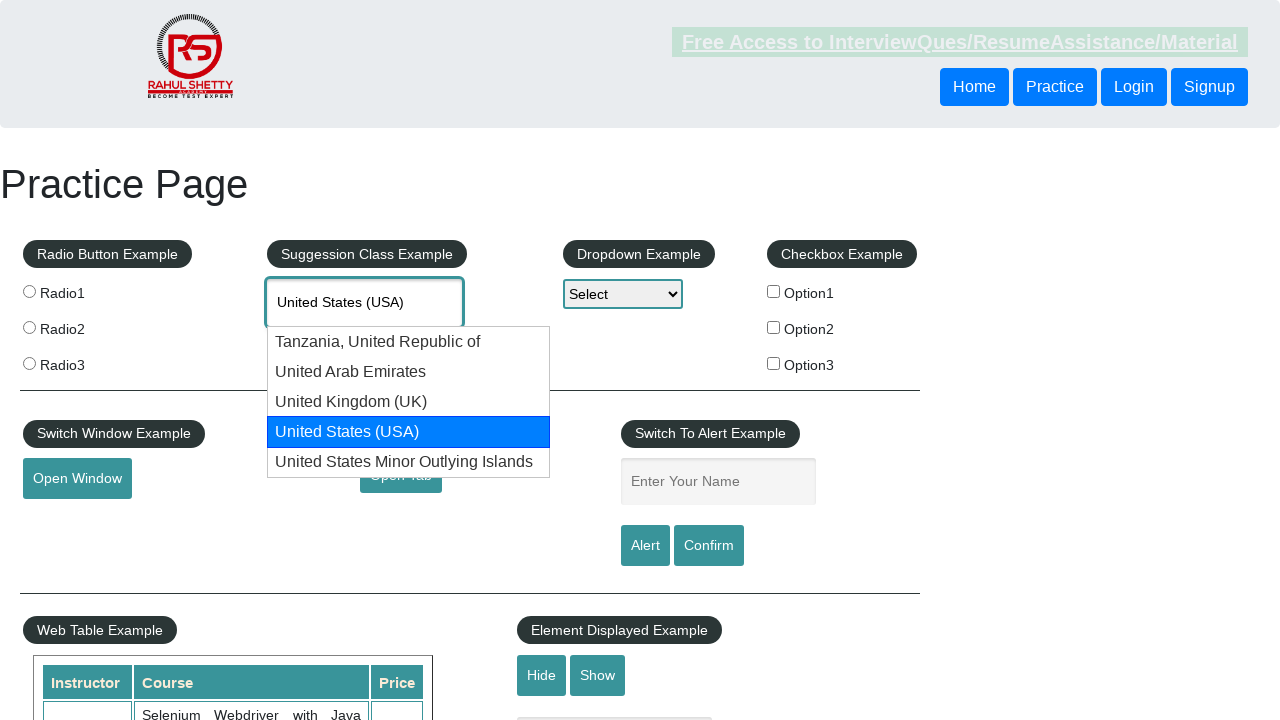